Tests dynamic content loading by clicking a Start button and waiting for a "Hello World" message to appear after a loading animation completes.

Starting URL: https://the-internet.herokuapp.com/dynamic_loading/2

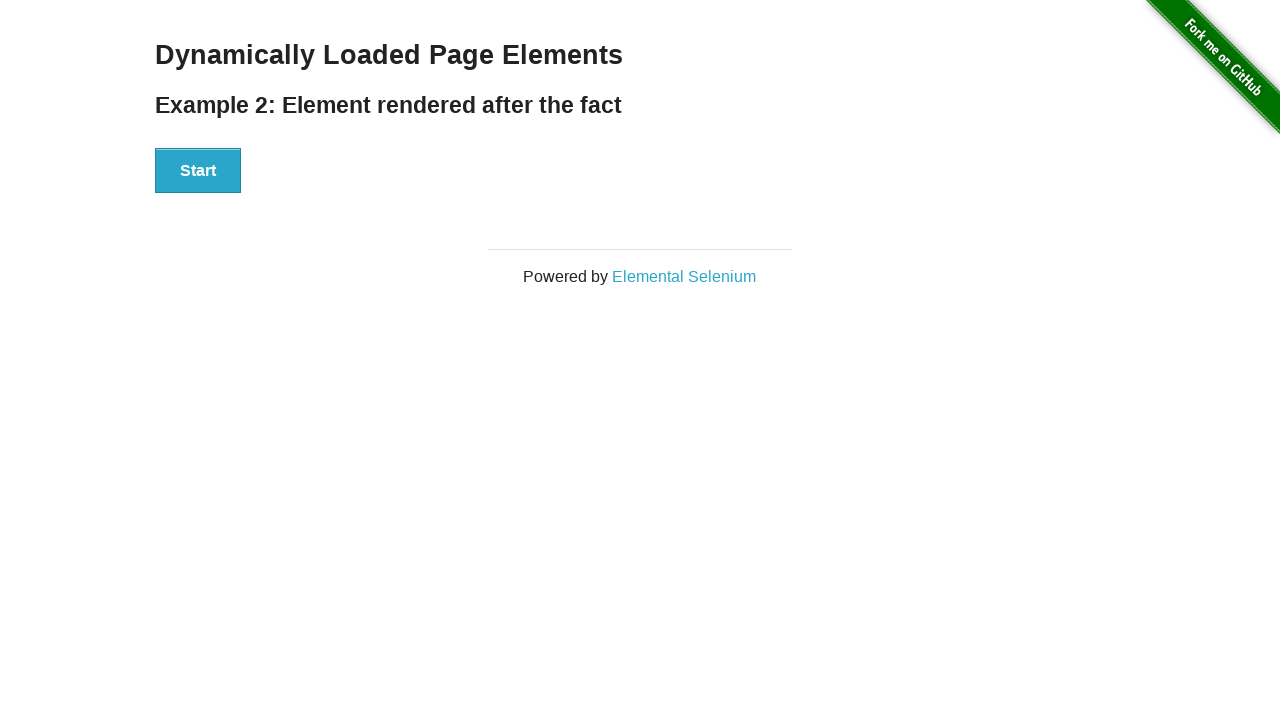

Start button became visible
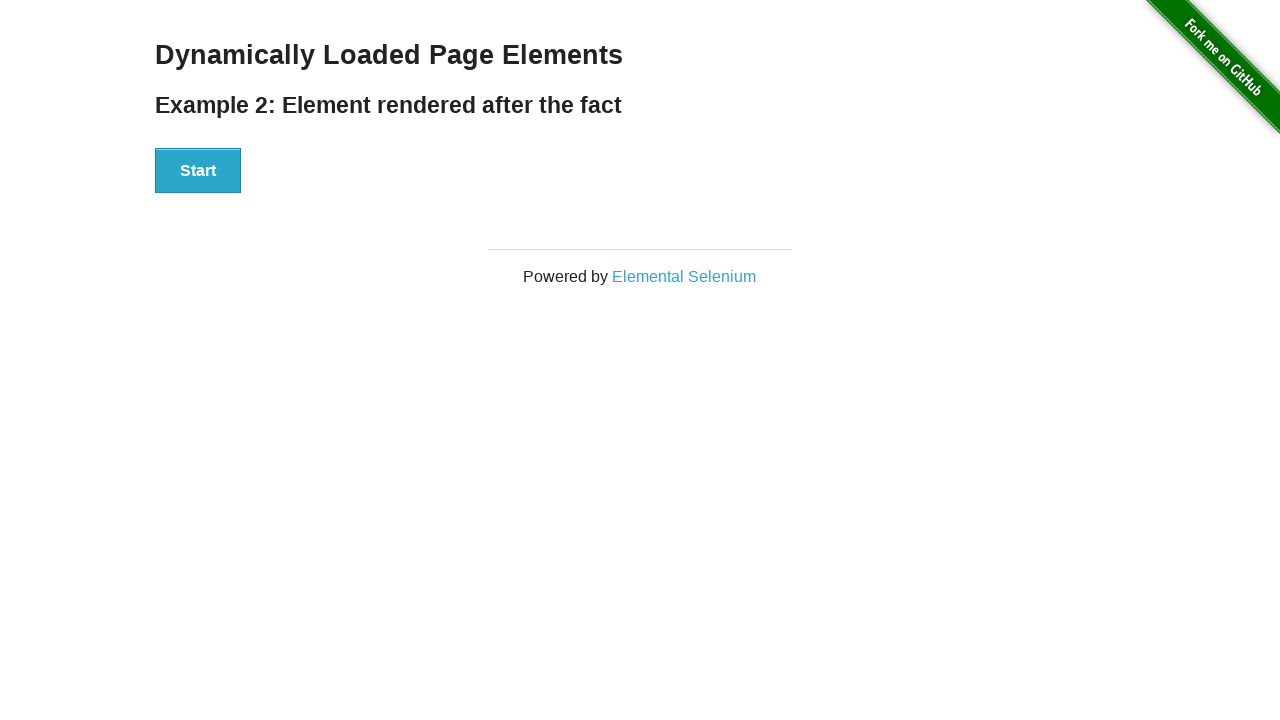

Clicked the Start button to initiate dynamic content loading at (198, 171) on xpath=//button[text()='Start']
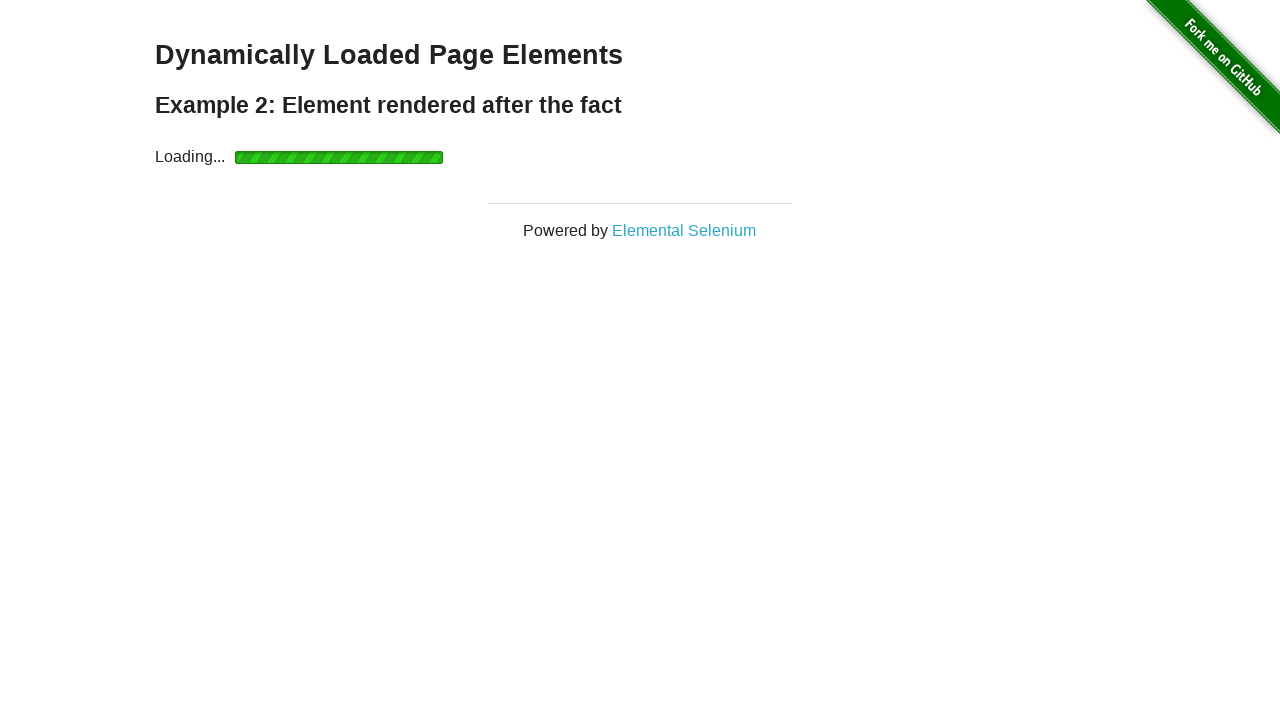

Loading animation completed and 'Hello World' message appeared
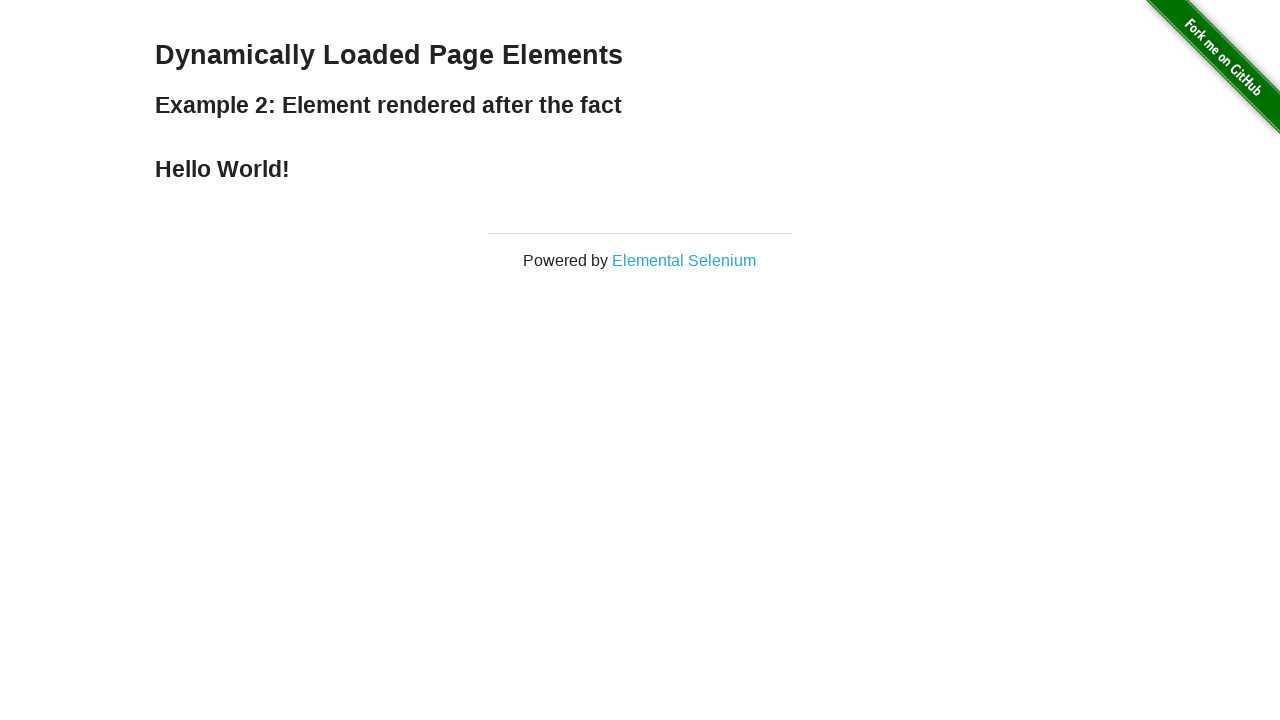

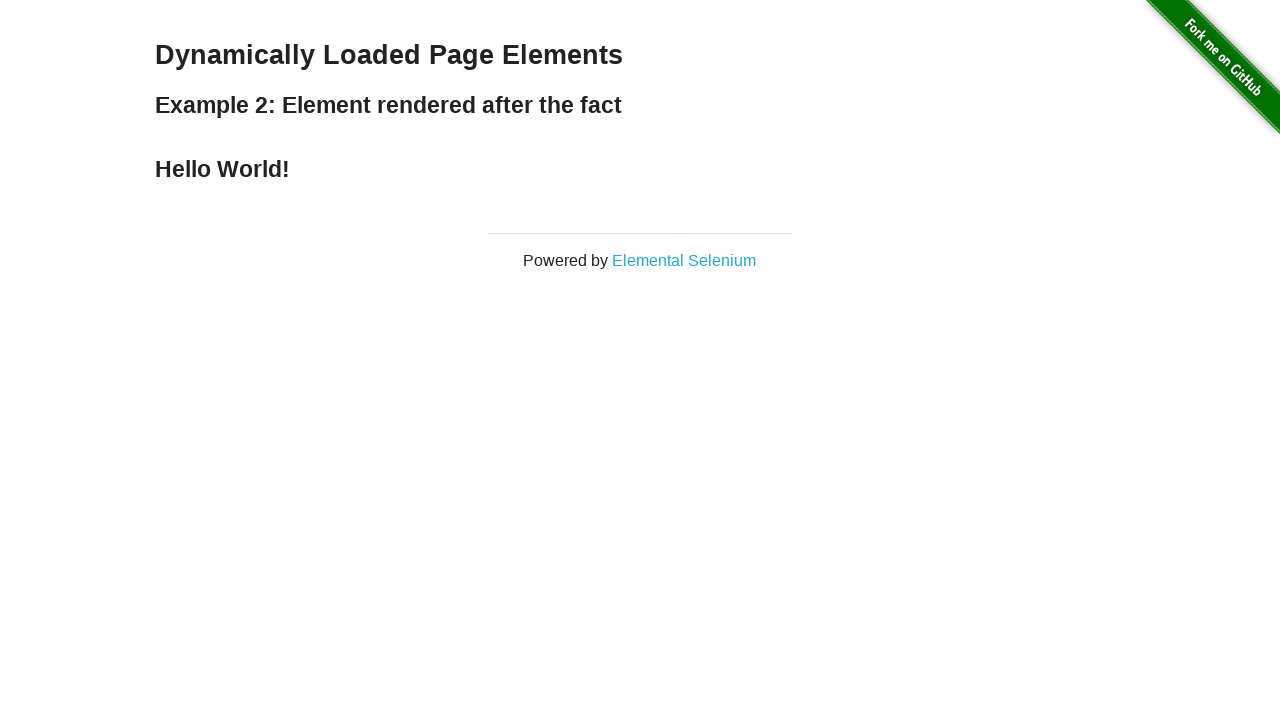